Tests filling out multiple contact forms on a complicated page by entering name, email, and message fields for three separate contact forms.

Starting URL: https://ultimateqa.com/complicated-page

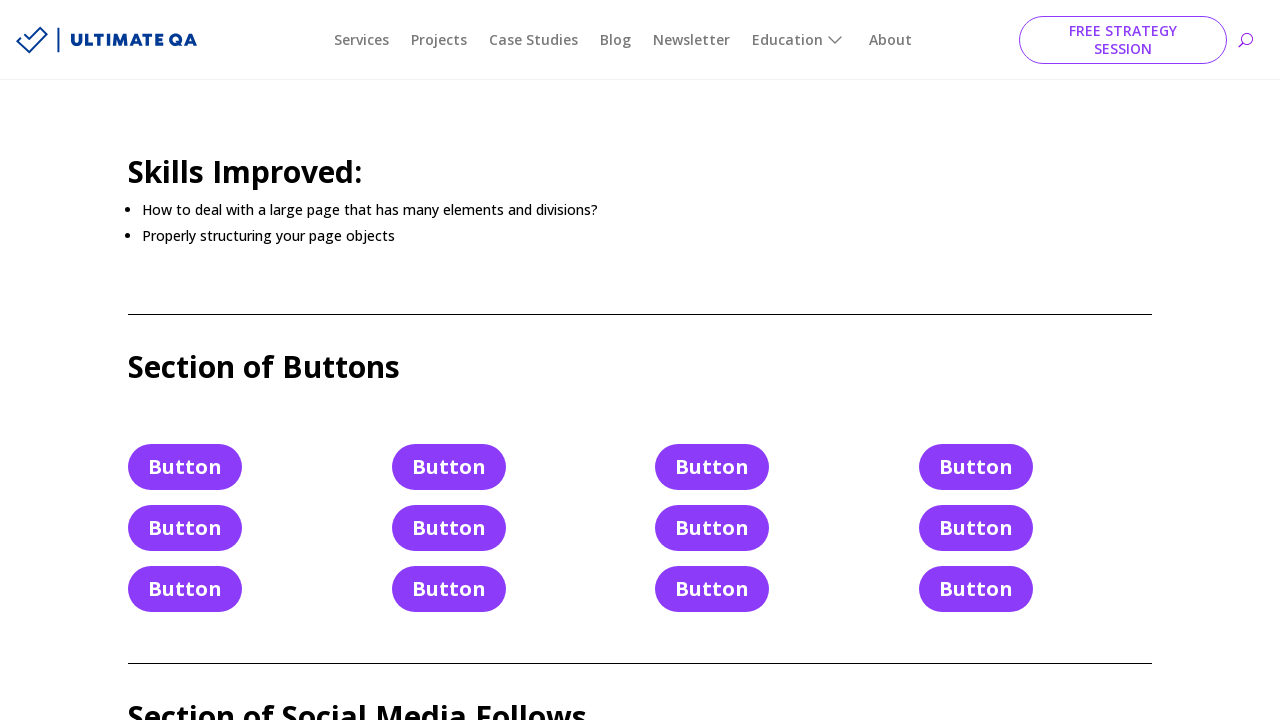

Filled first contact form name field with 'TEST_NAME' on #et_pb_contact_name_0
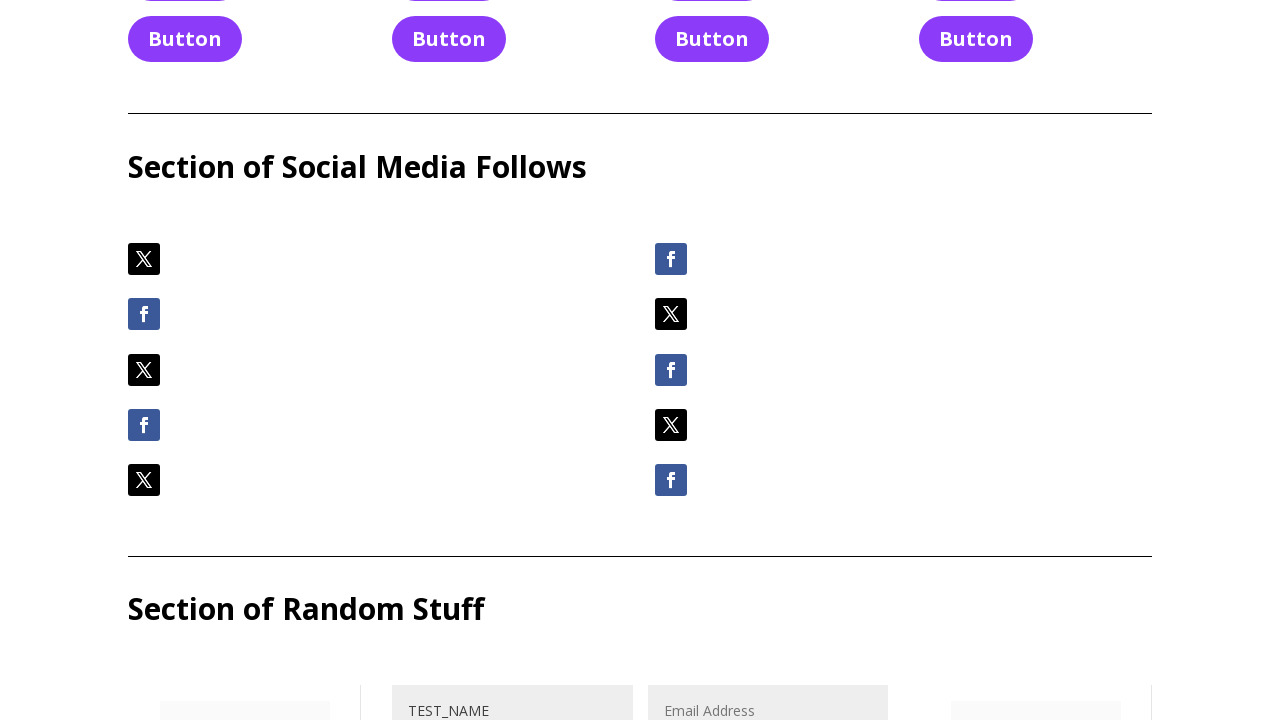

Filled first contact form email field with 'email@email.email' on #et_pb_contact_email_0
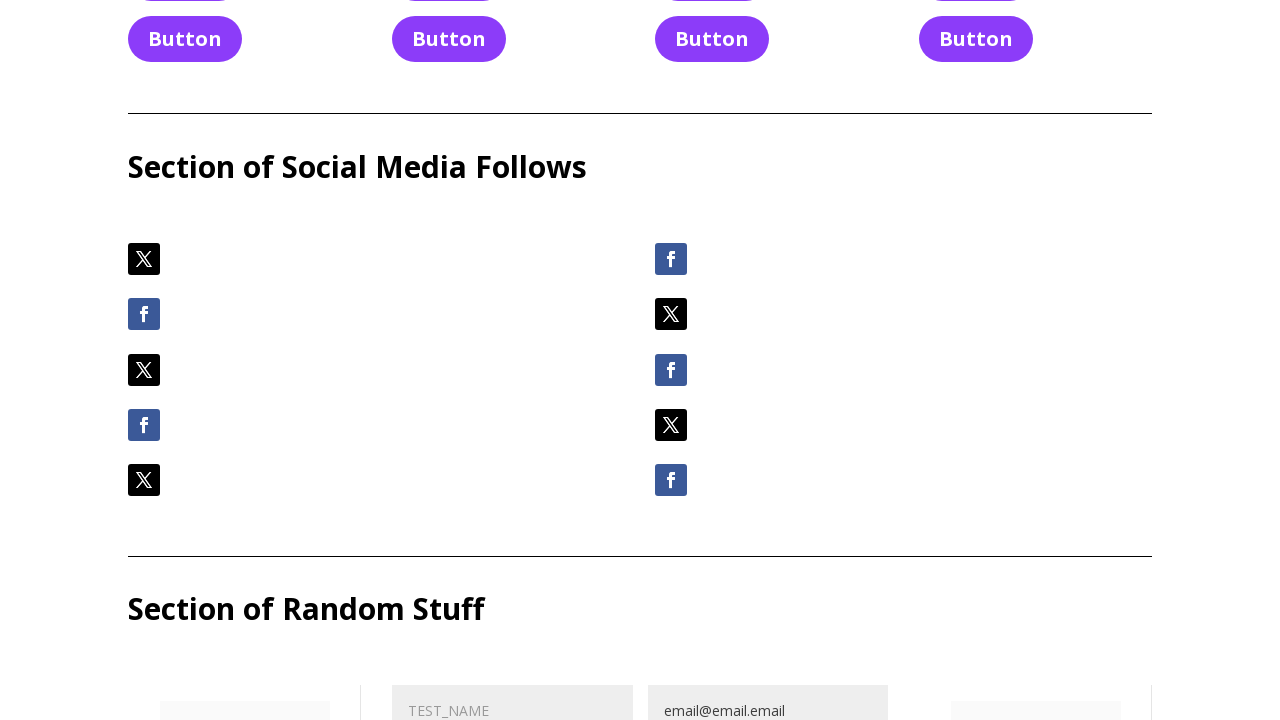

Filled first contact form message field with multiline message on #et_pb_contact_message_0
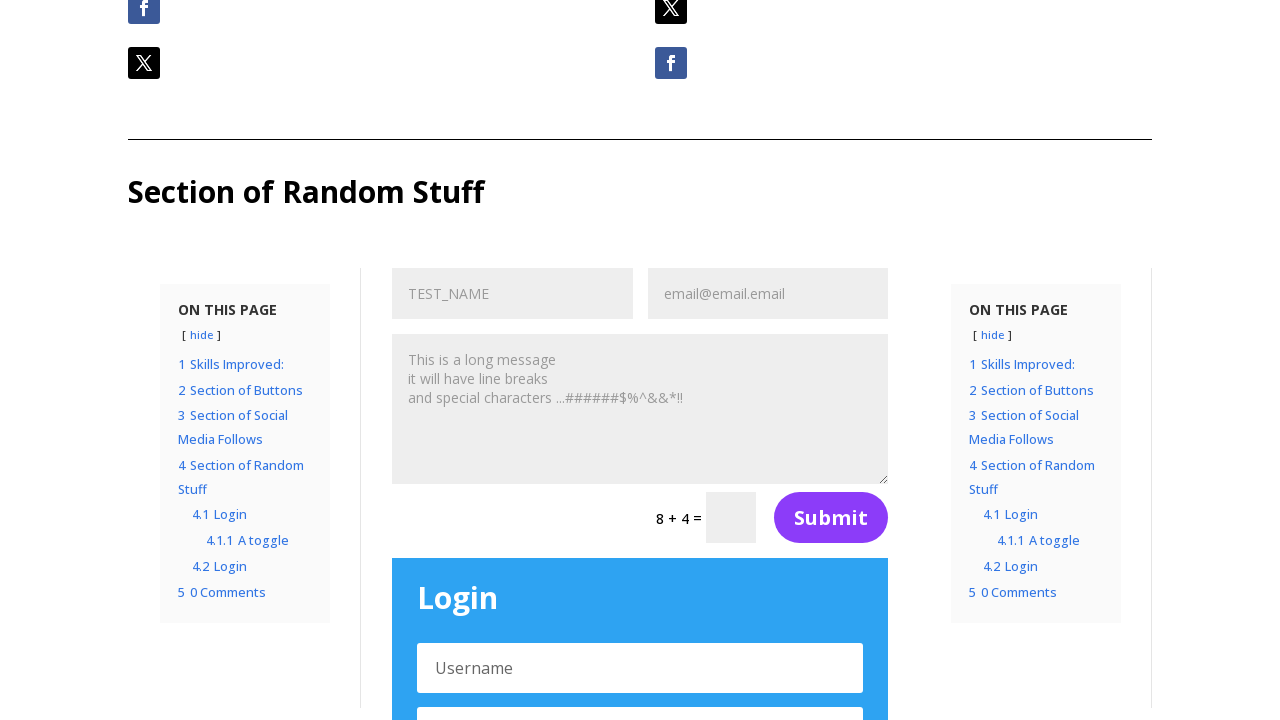

Filled second contact form name field with 'TEST_NAME' on #et_pb_contact_name_1
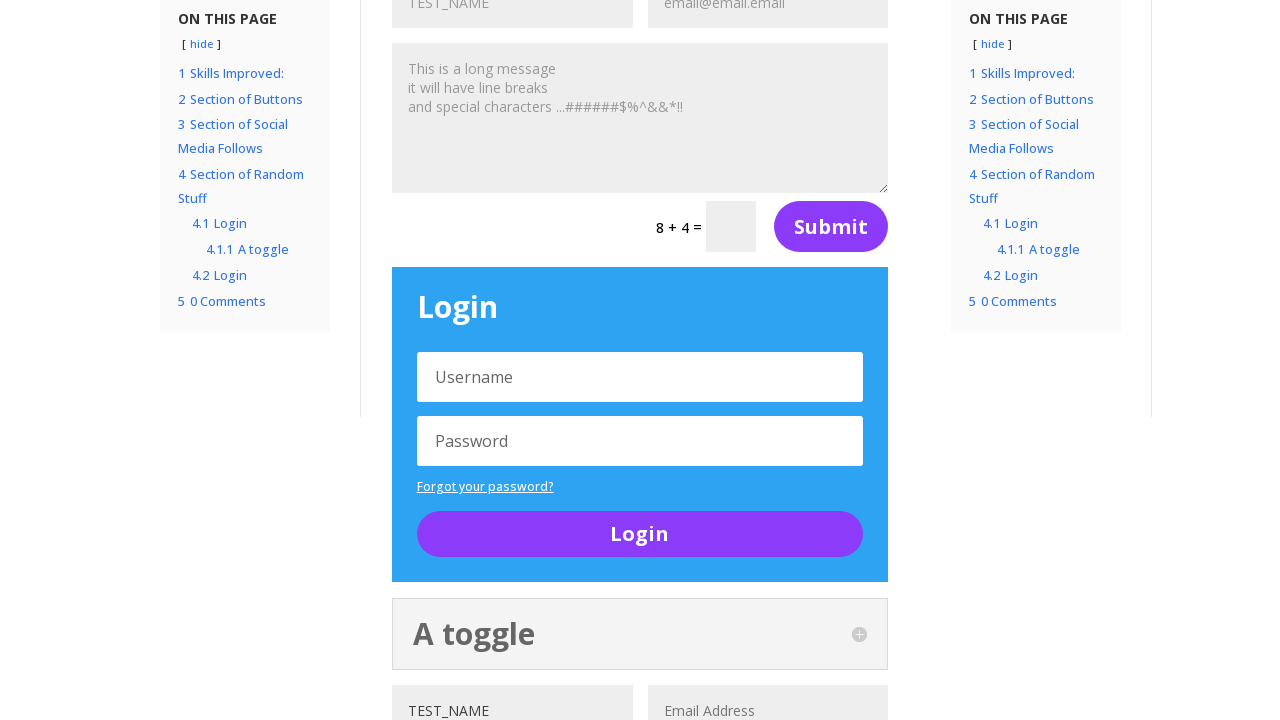

Filled second contact form email field with 'email@email.email' on #et_pb_contact_email_1
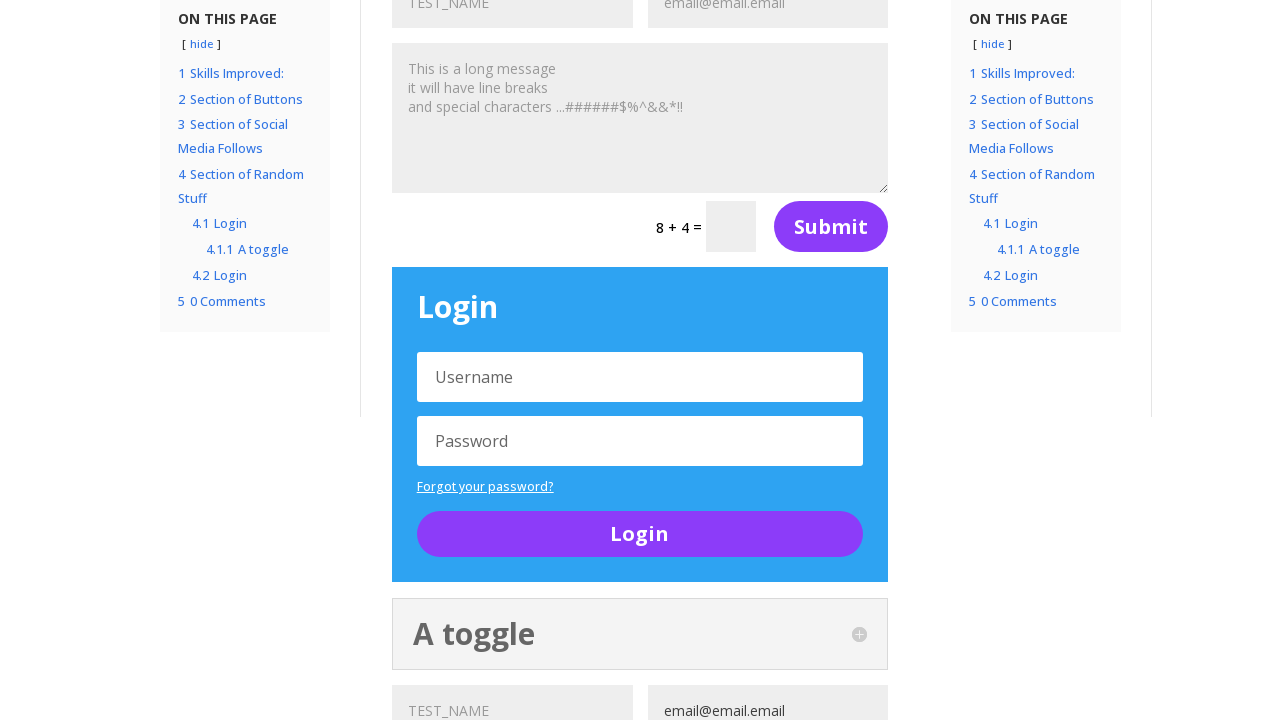

Filled second contact form message field with multiline message on #et_pb_contact_message_1
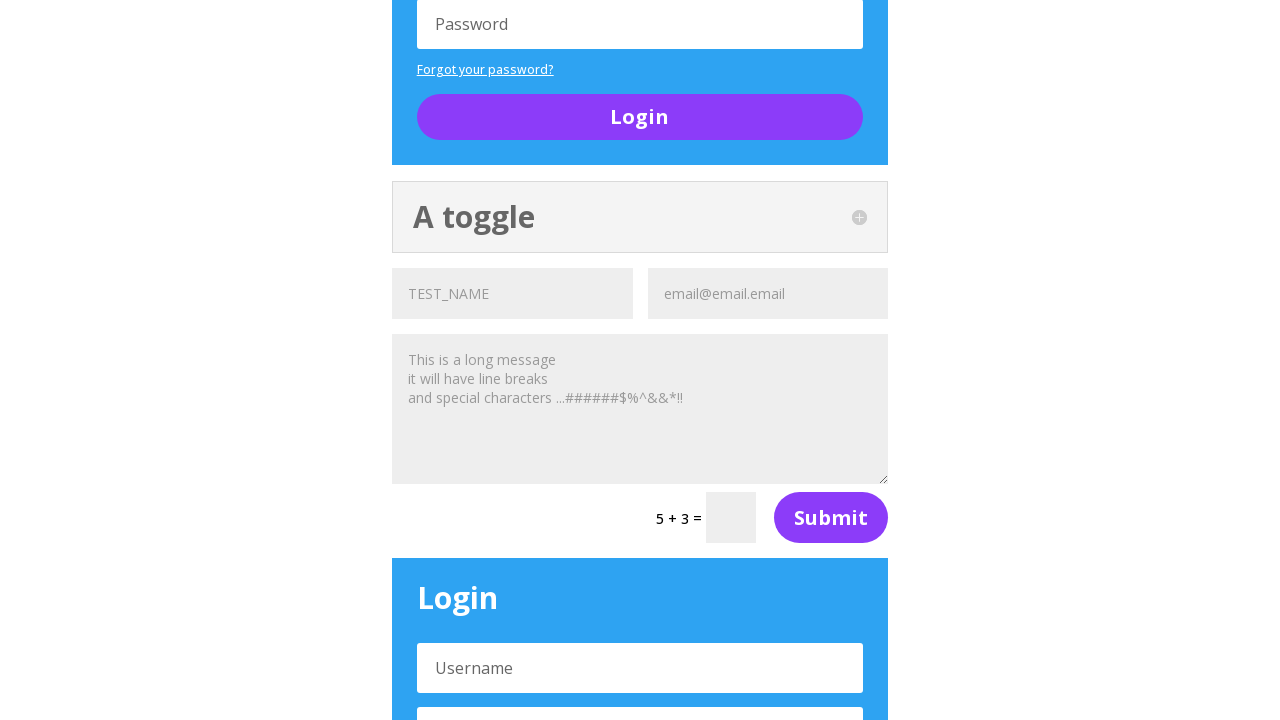

Filled third contact form name field with 'TEST_NAME' on #et_pb_contact_name_2
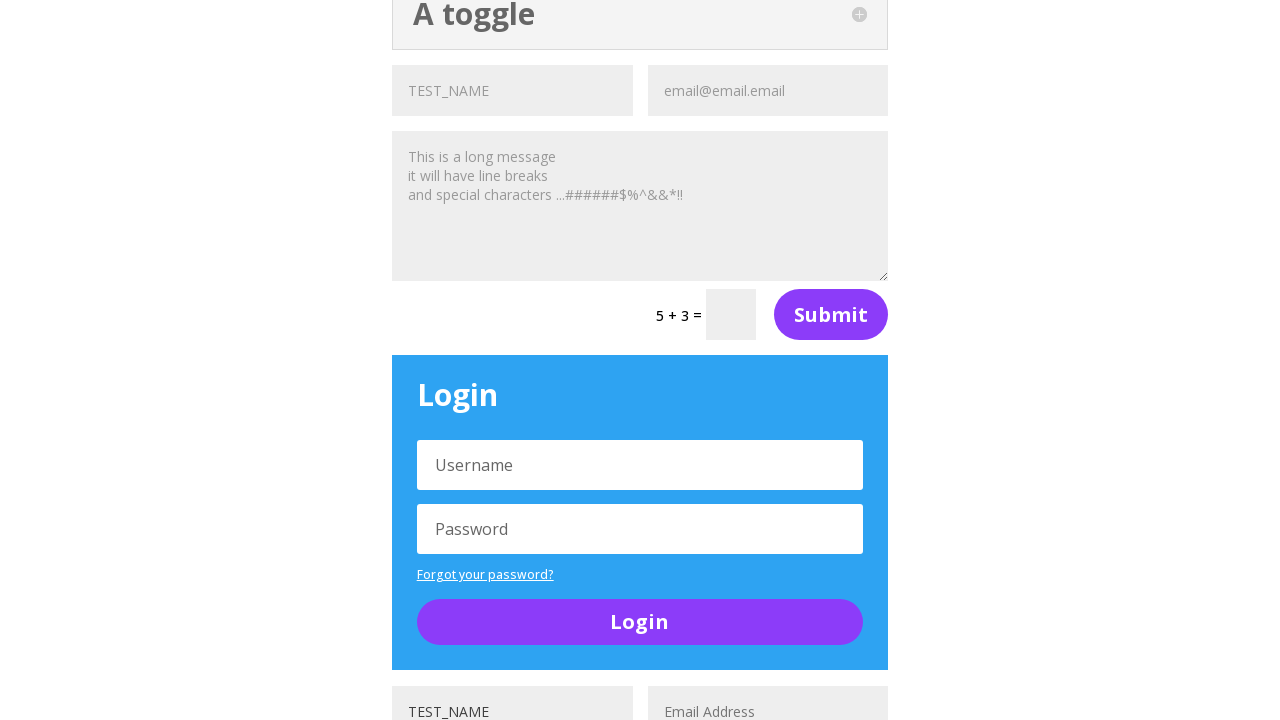

Filled third contact form email field with 'email@email.email' on #et_pb_contact_email_2
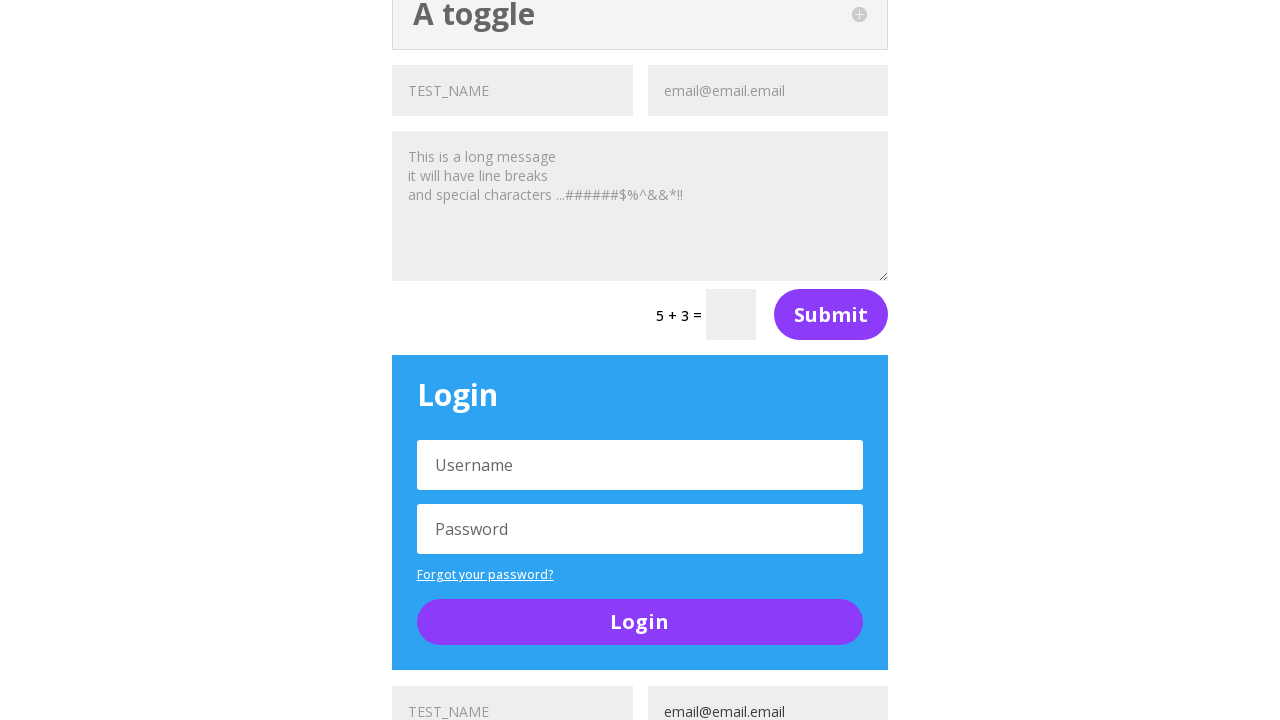

Filled third contact form message field with multiline message on #et_pb_contact_message_2
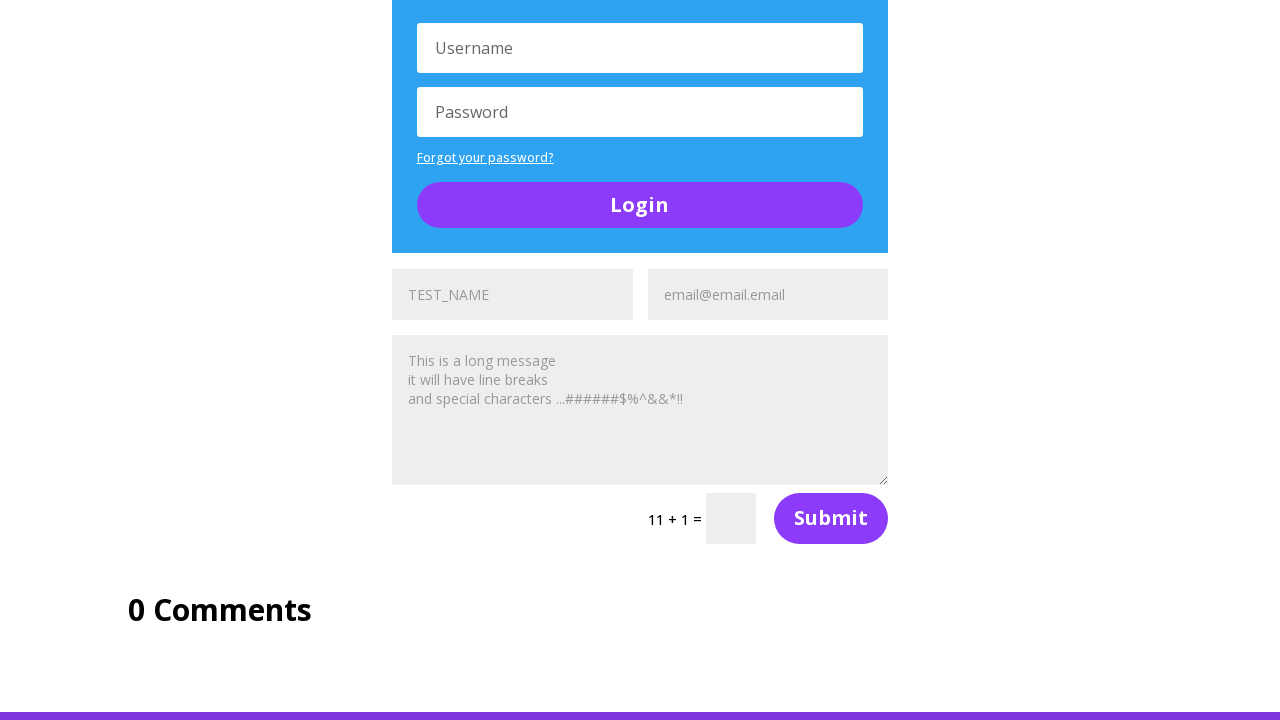

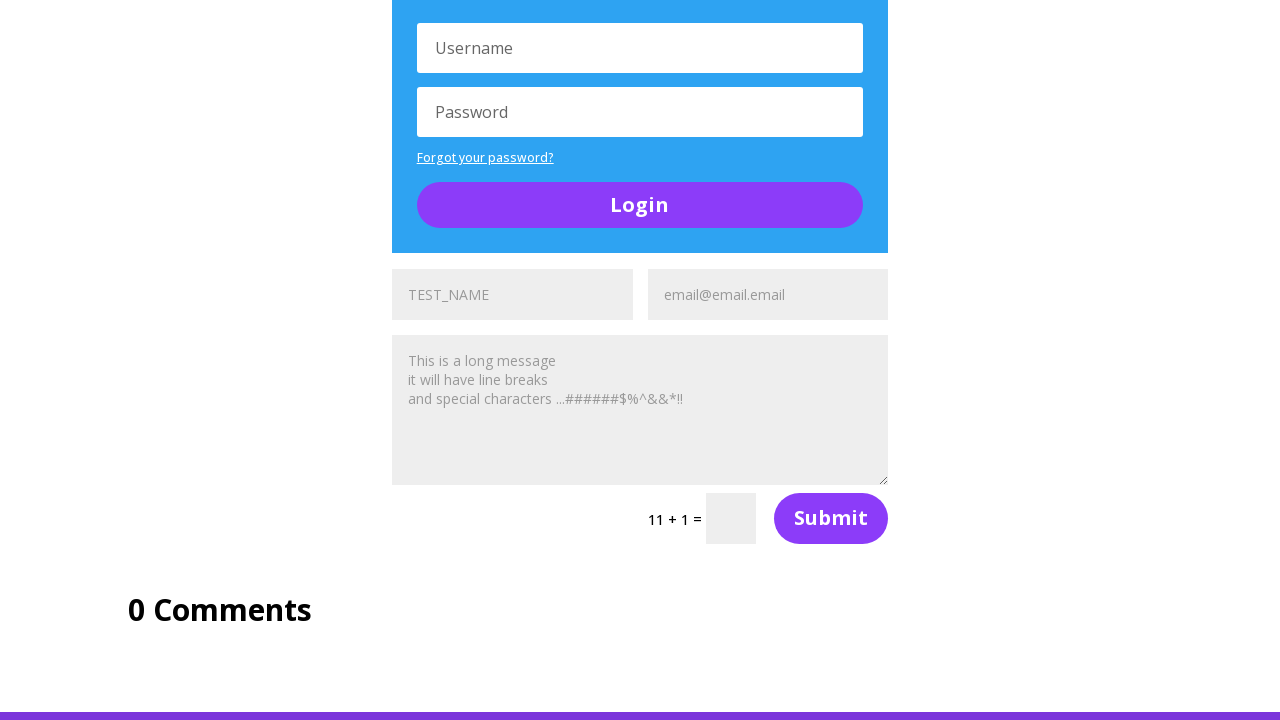